Tests a math puzzle form by extracting a hidden value from an element attribute, calculating a mathematical formula, filling in the answer, checking required checkboxes, and submitting the form.

Starting URL: http://suninjuly.github.io/get_attribute.html

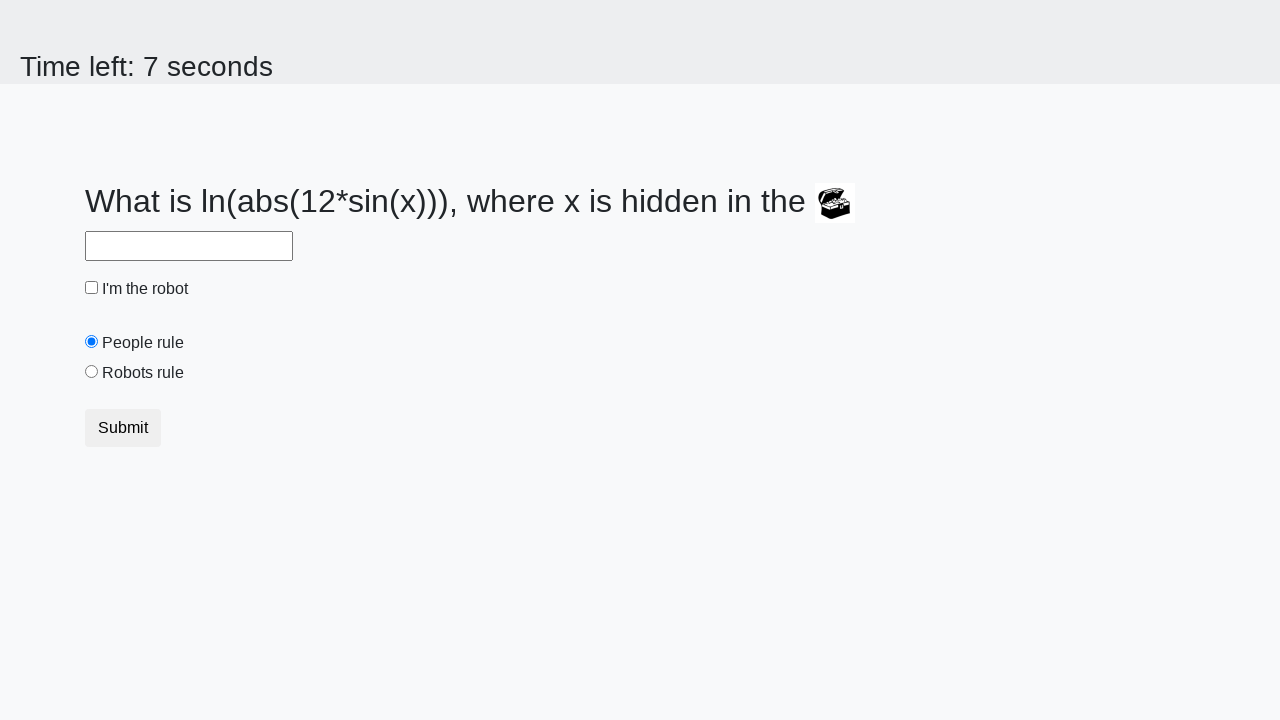

Located treasure element
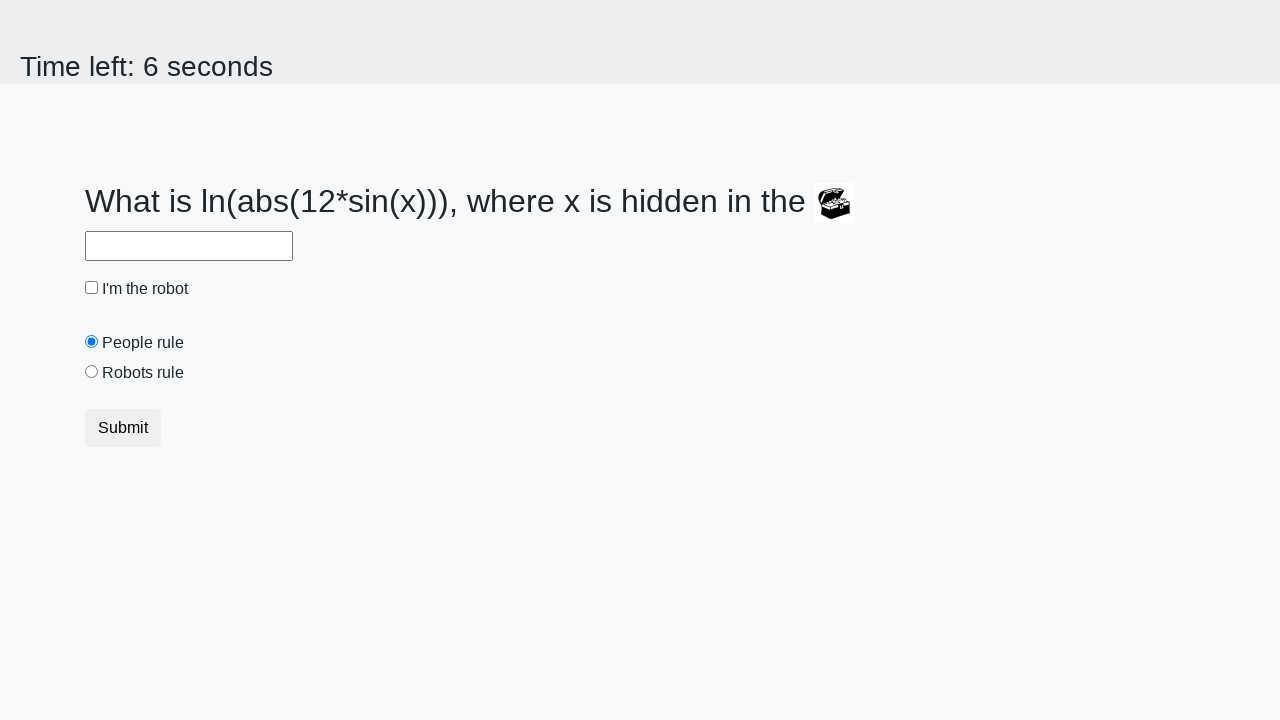

Extracted valuex attribute from treasure element: 383
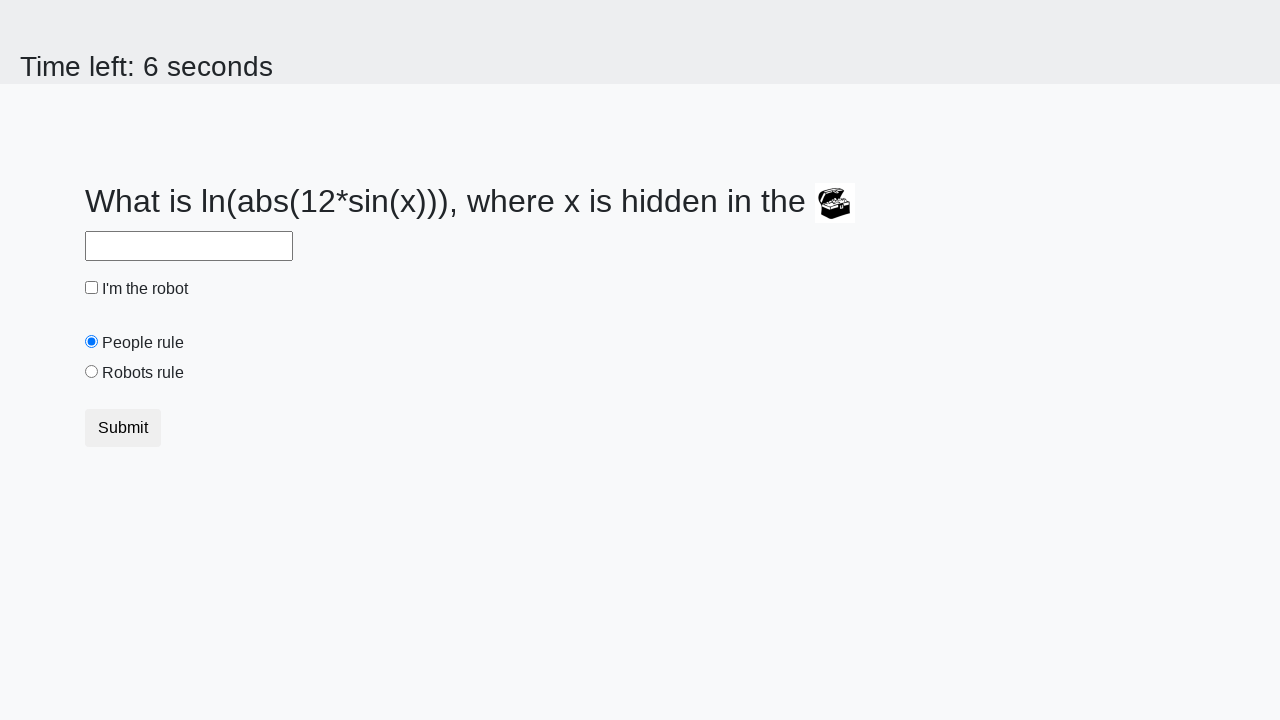

Calculated mathematical formula result: 1.1788153689092367
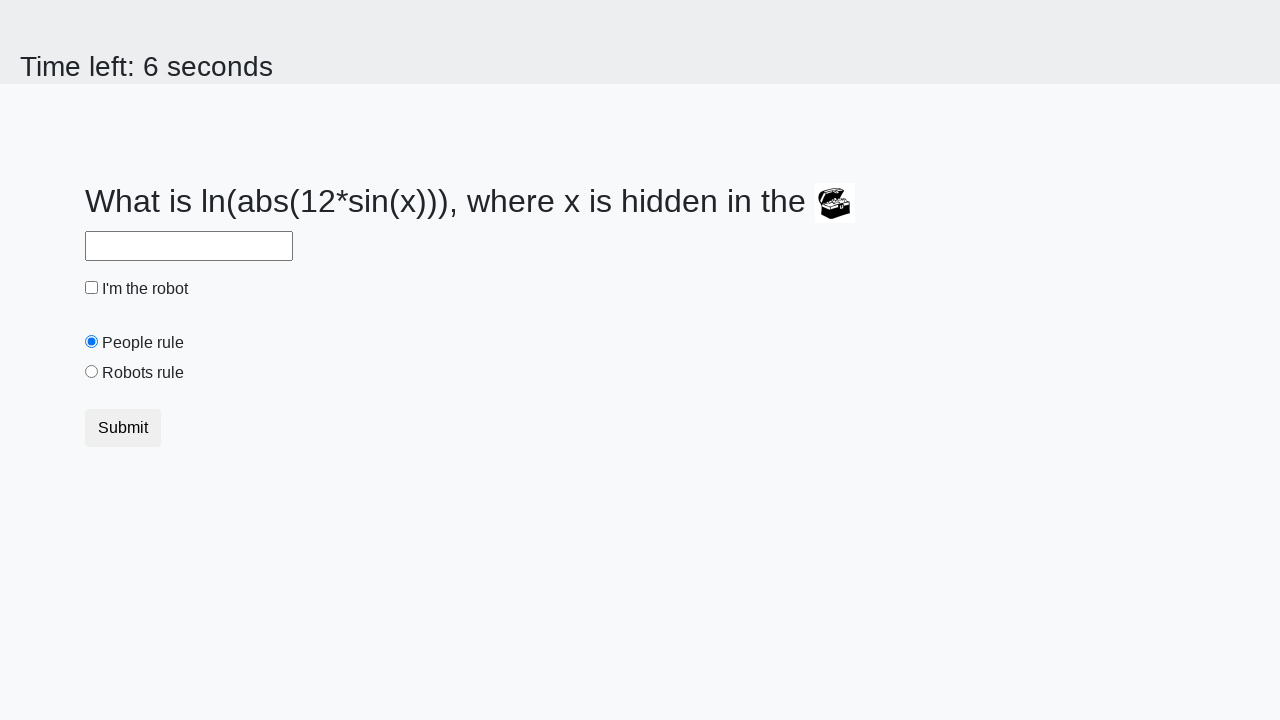

Filled answer field with calculated value on #answer
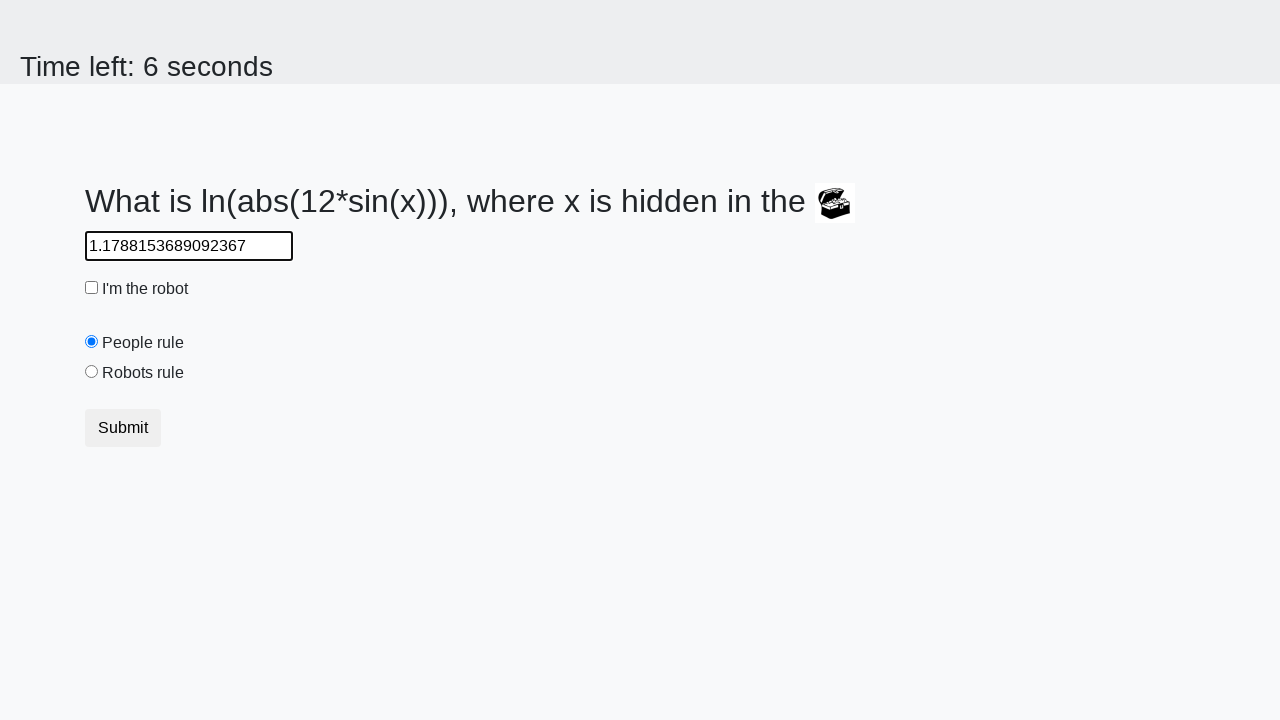

Checked the robot checkbox at (92, 288) on #robotCheckbox
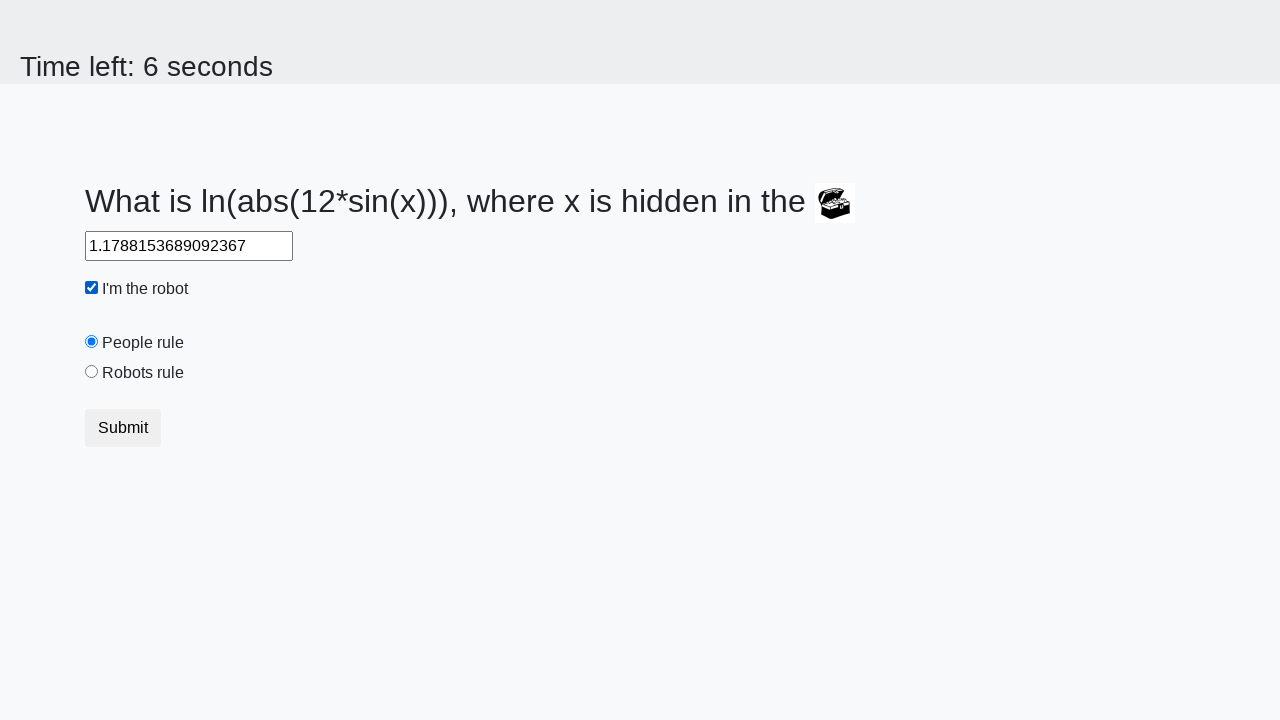

Checked the robots rule checkbox at (92, 372) on #robotsRule
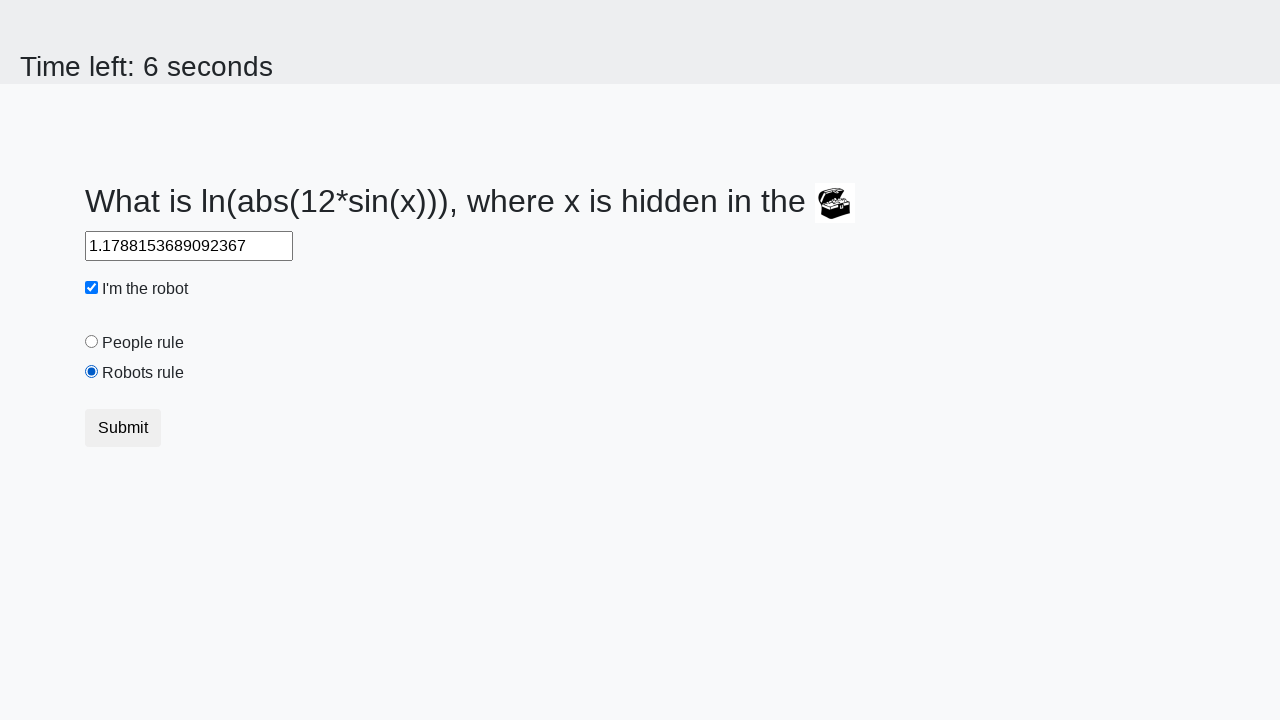

Clicked the submit button at (123, 428) on button.btn
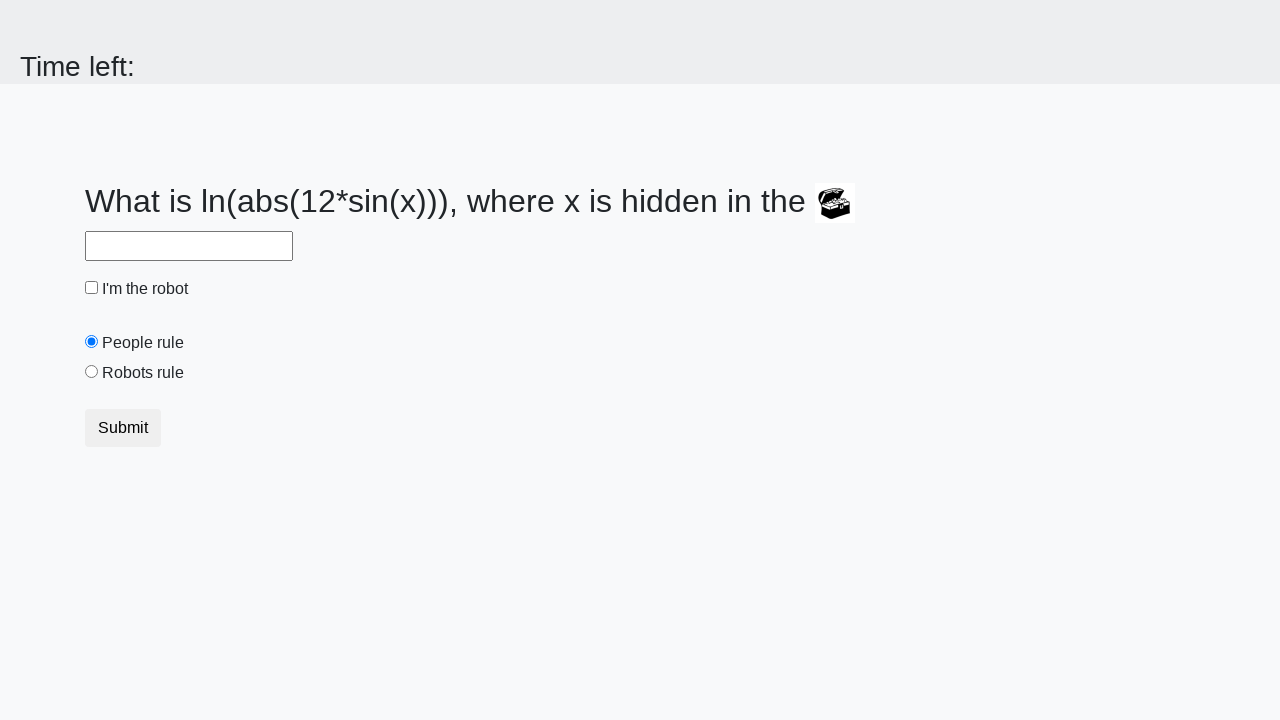

Waited 2 seconds for form submission response
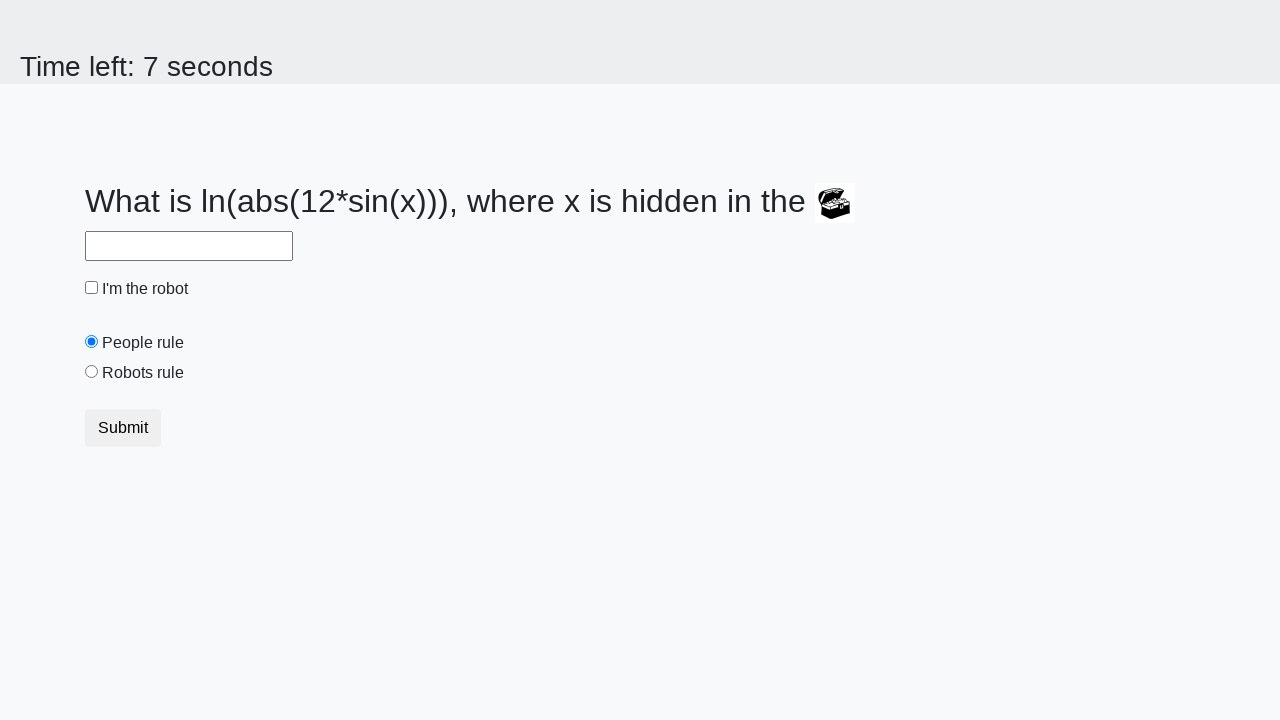

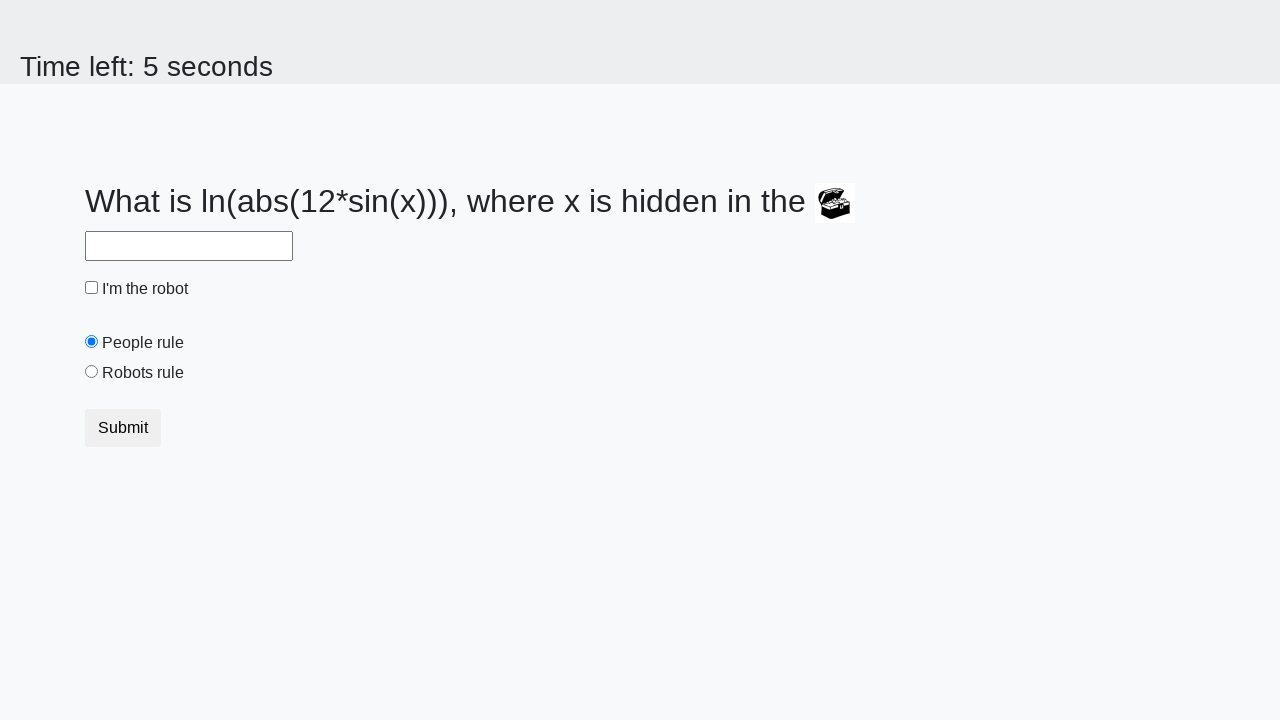